Tests right-click button functionality and verifies the message appears

Starting URL: https://demoqa.com/buttons

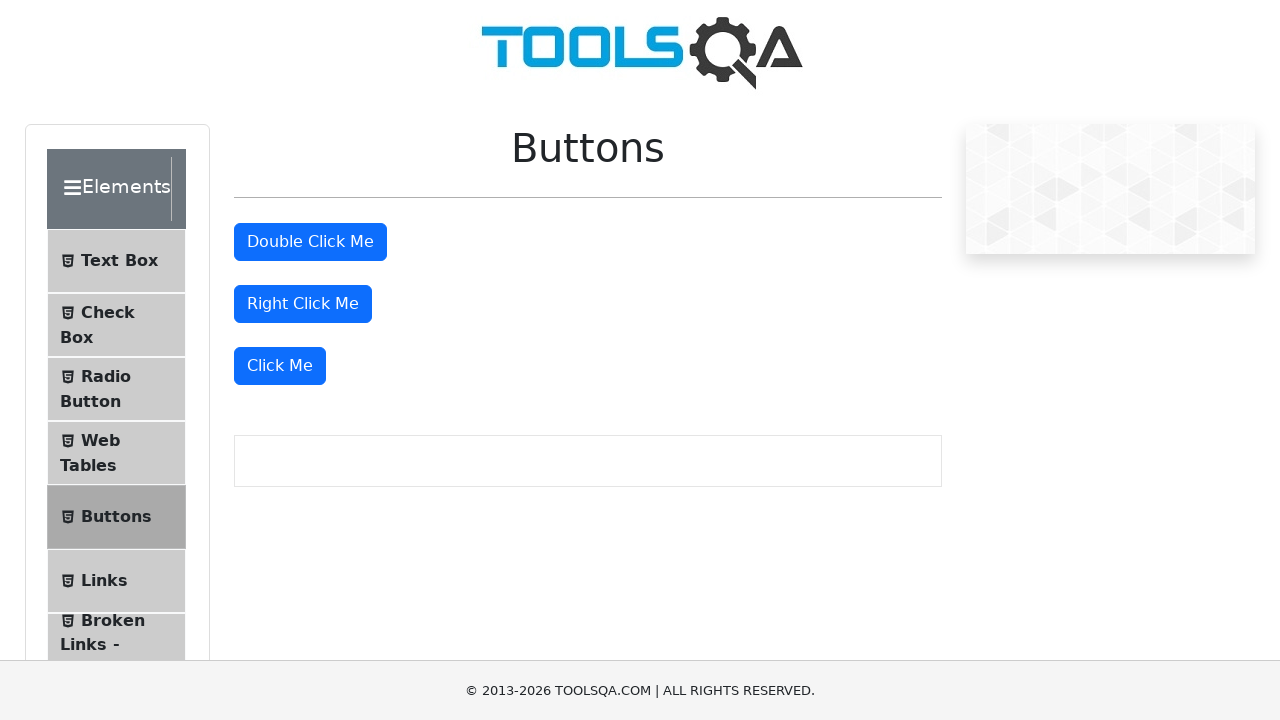

Navigated to https://demoqa.com/buttons
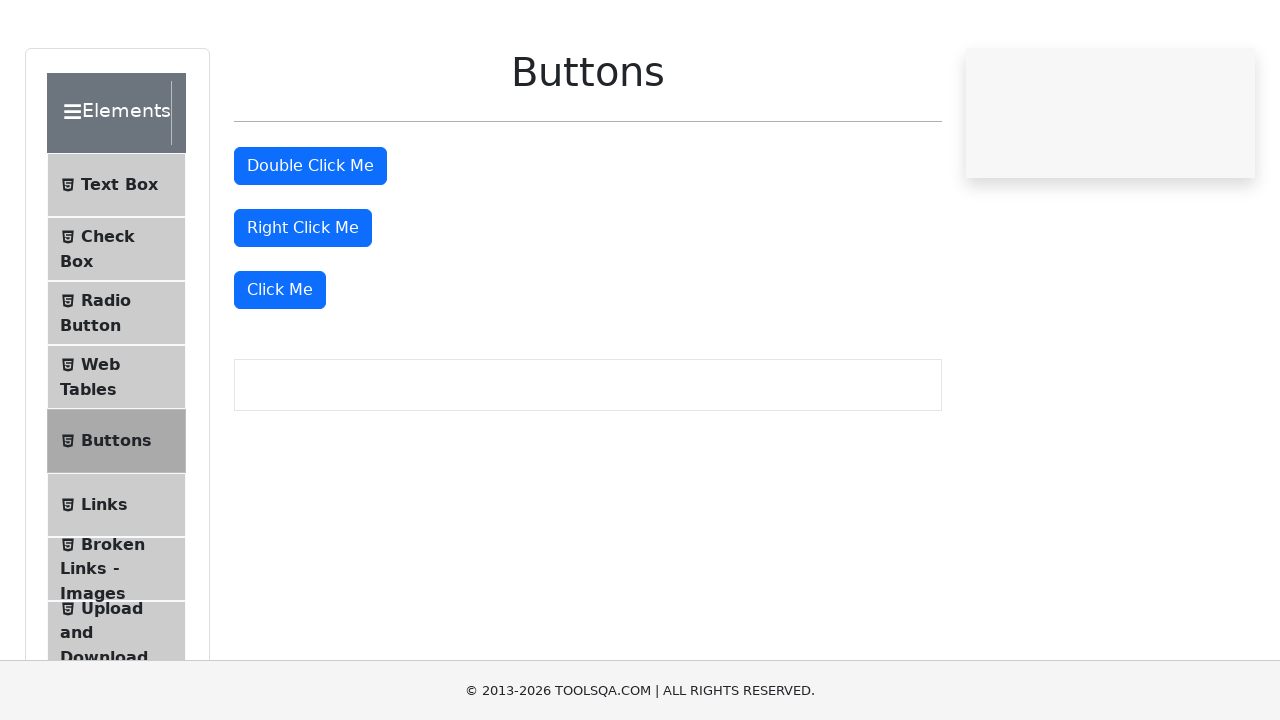

Right-clicked the right-click button at (303, 304) on #rightClickBtn
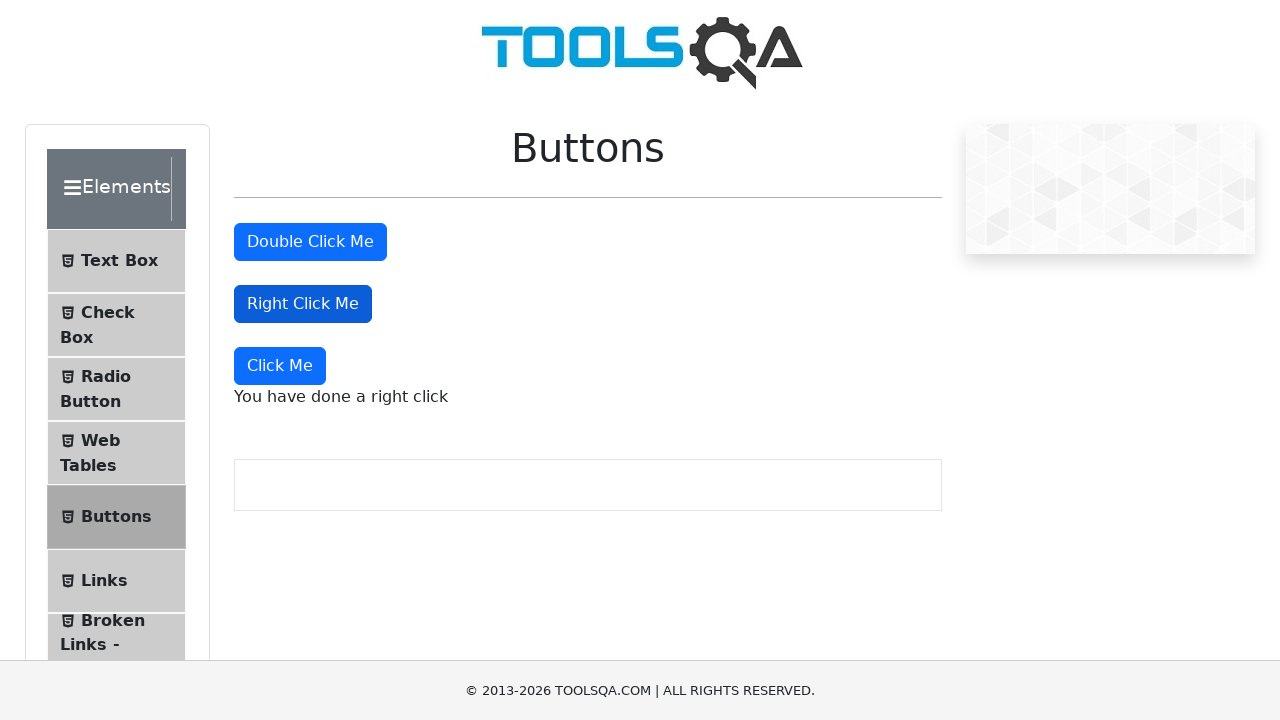

Right-click message appeared on the page
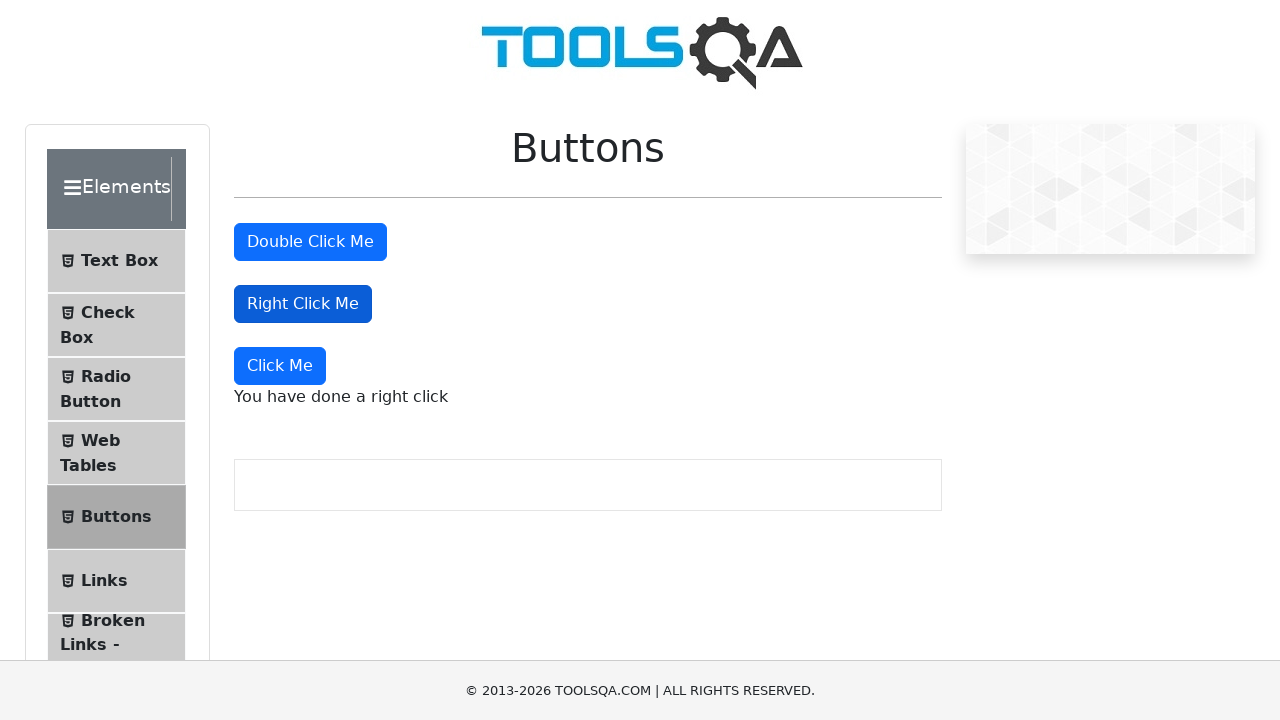

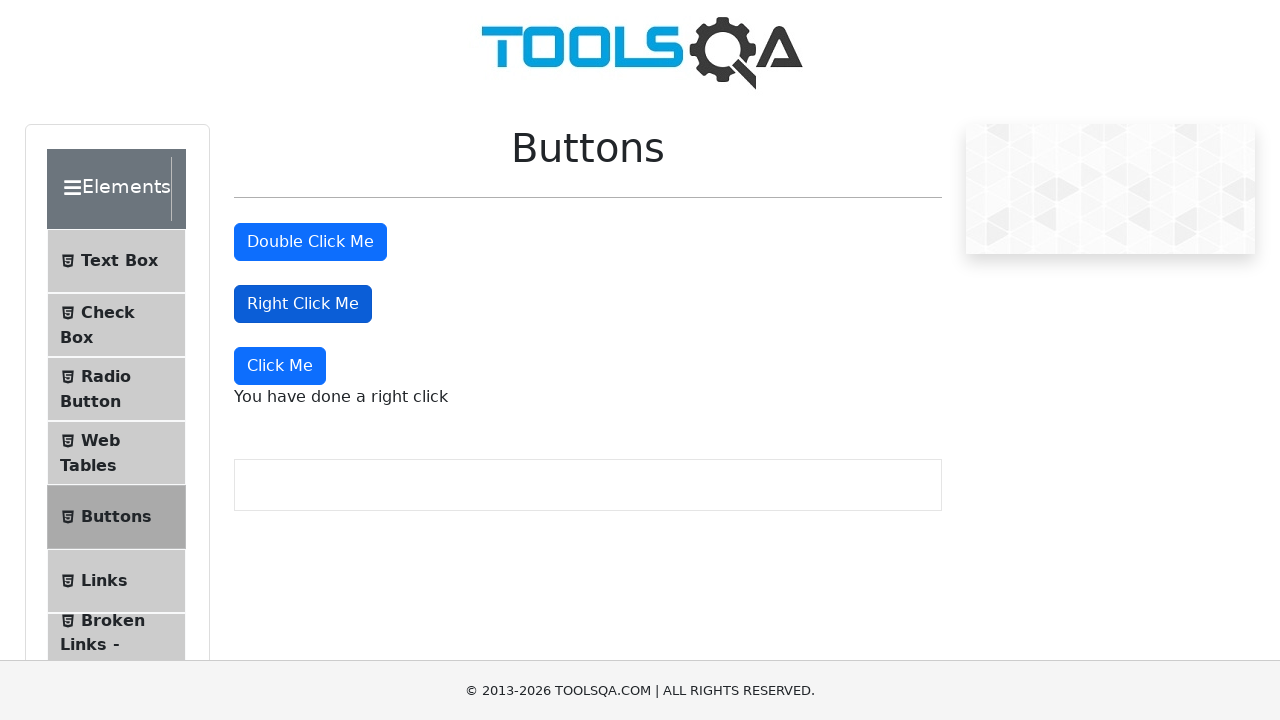